Tests clearing the complete state of all items by checking and unchecking the toggle all checkbox.

Starting URL: https://demo.playwright.dev/todomvc

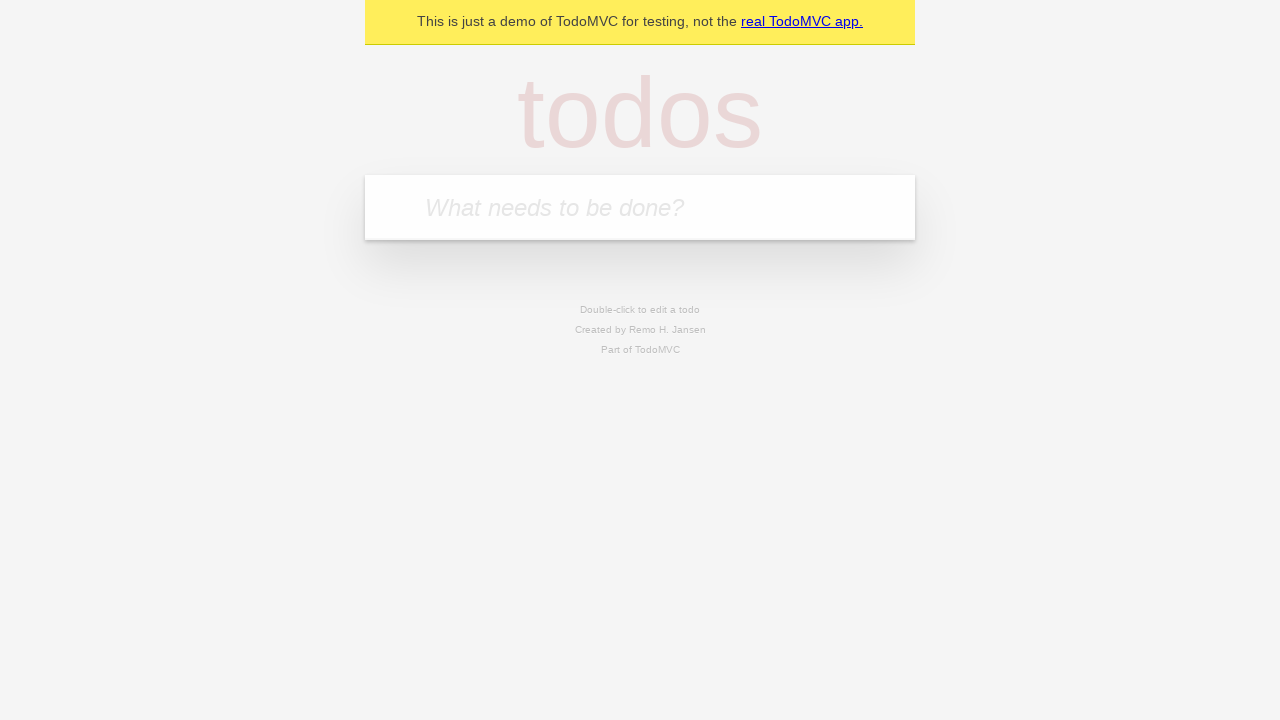

Filled todo input with 'buy some cheese' on internal:attr=[placeholder="What needs to be done?"i]
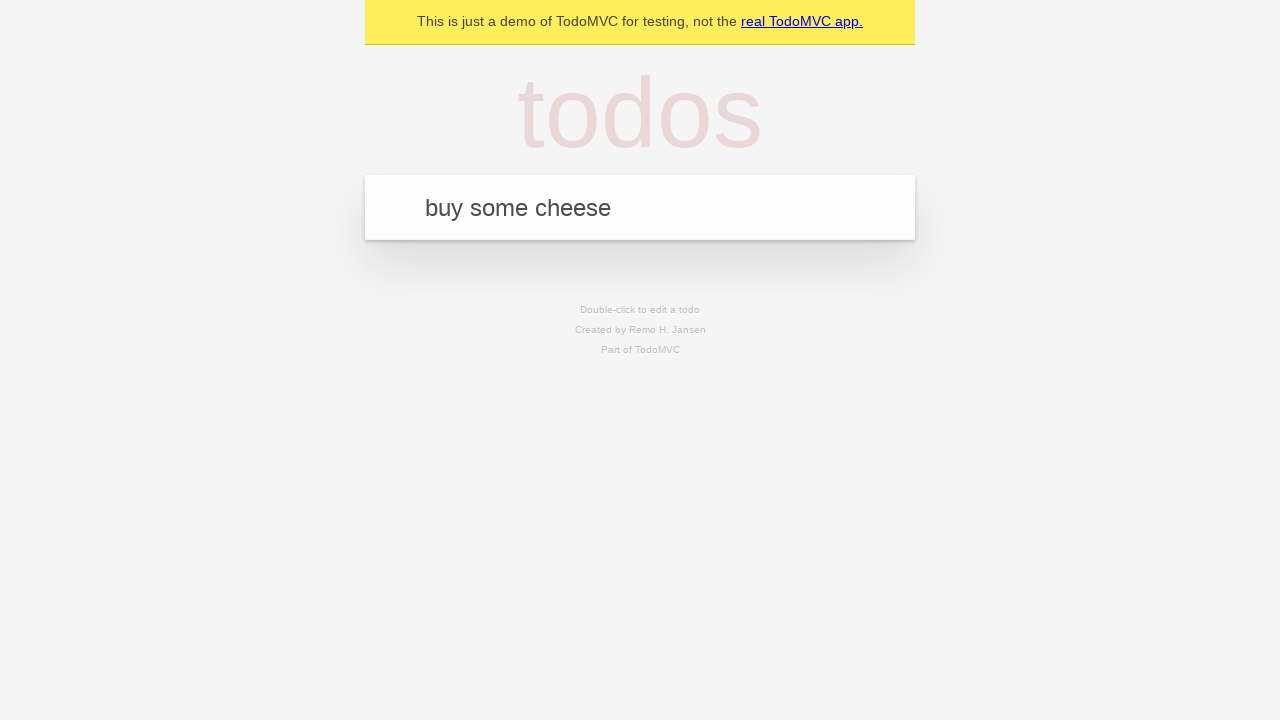

Pressed Enter to create first todo item on internal:attr=[placeholder="What needs to be done?"i]
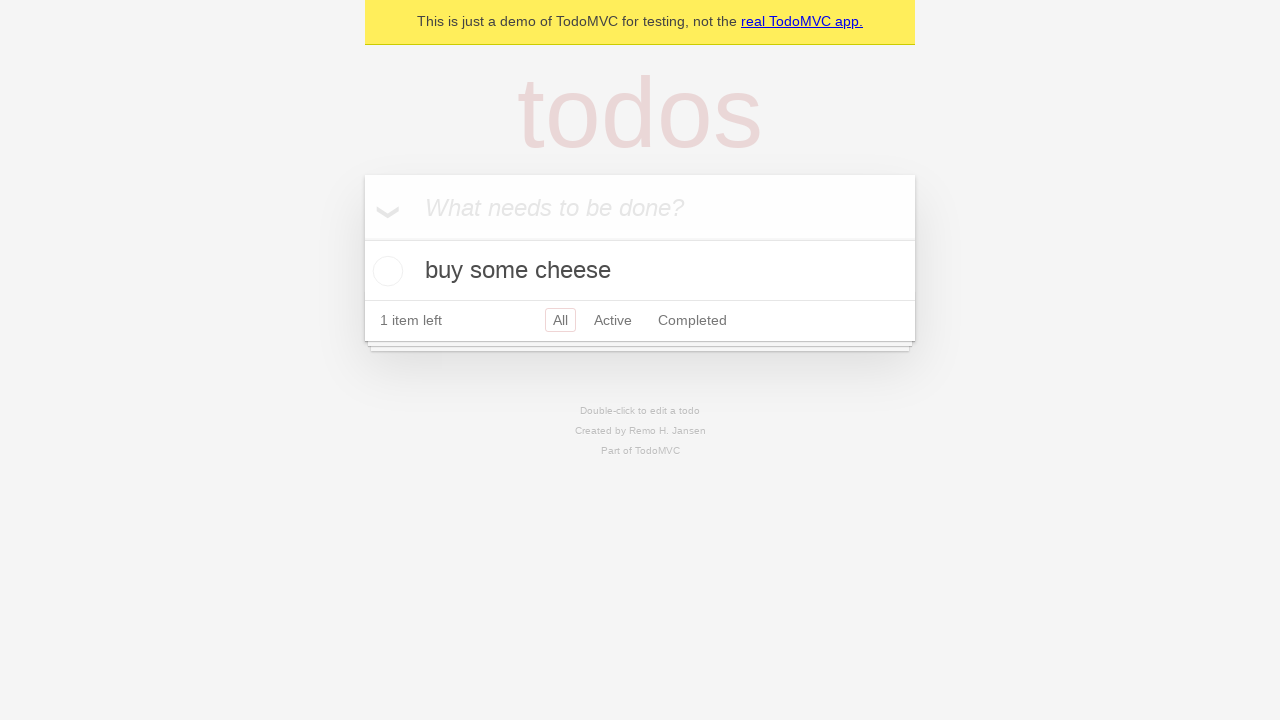

Filled todo input with 'feed the cat' on internal:attr=[placeholder="What needs to be done?"i]
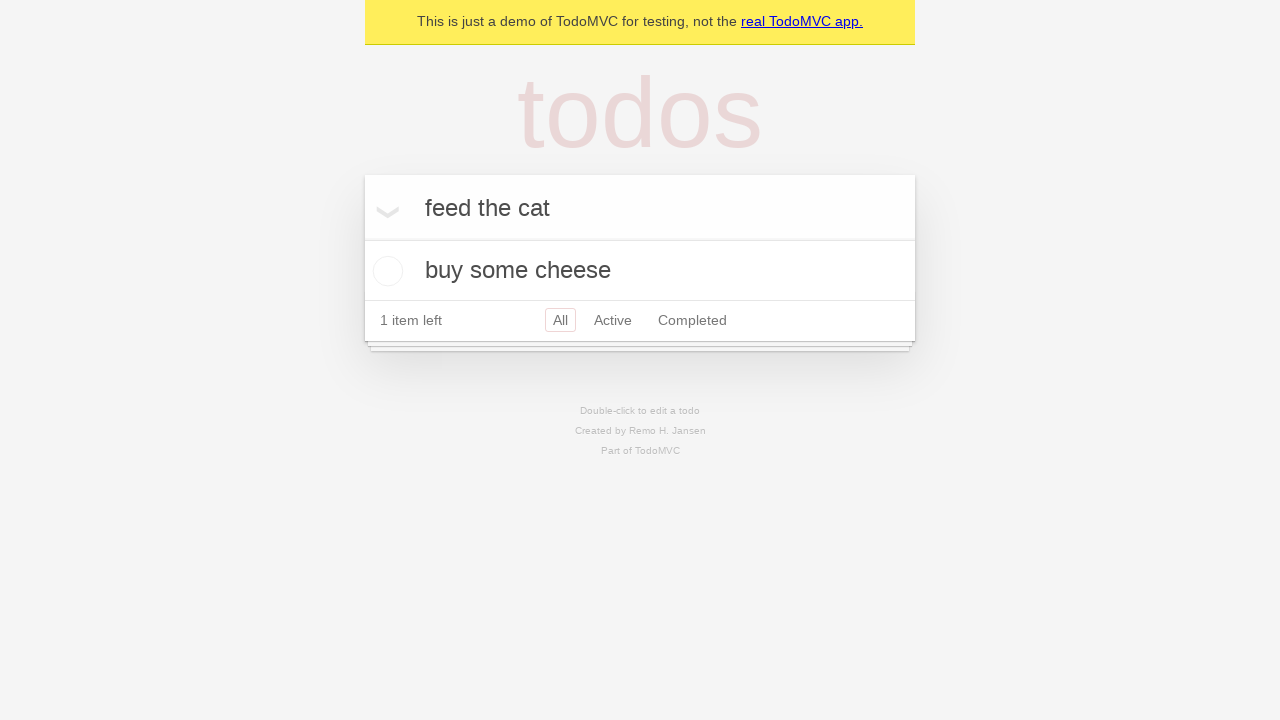

Pressed Enter to create second todo item on internal:attr=[placeholder="What needs to be done?"i]
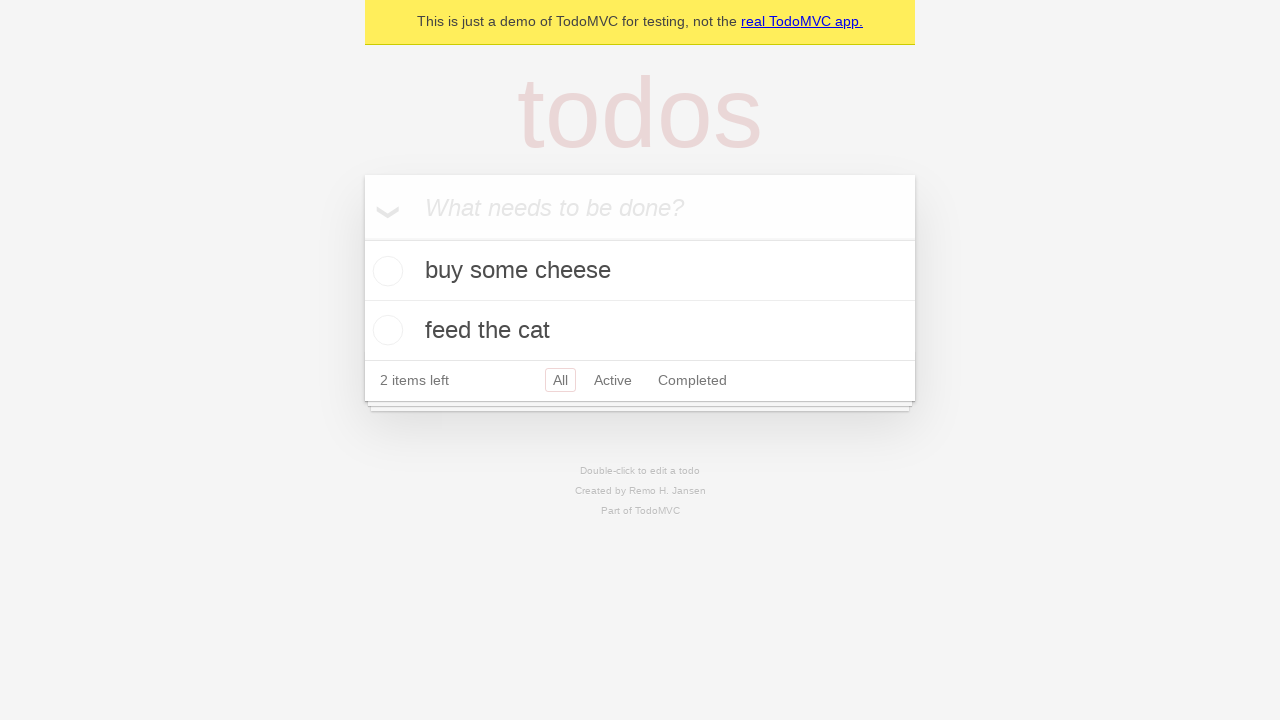

Filled todo input with 'book a doctors appointment' on internal:attr=[placeholder="What needs to be done?"i]
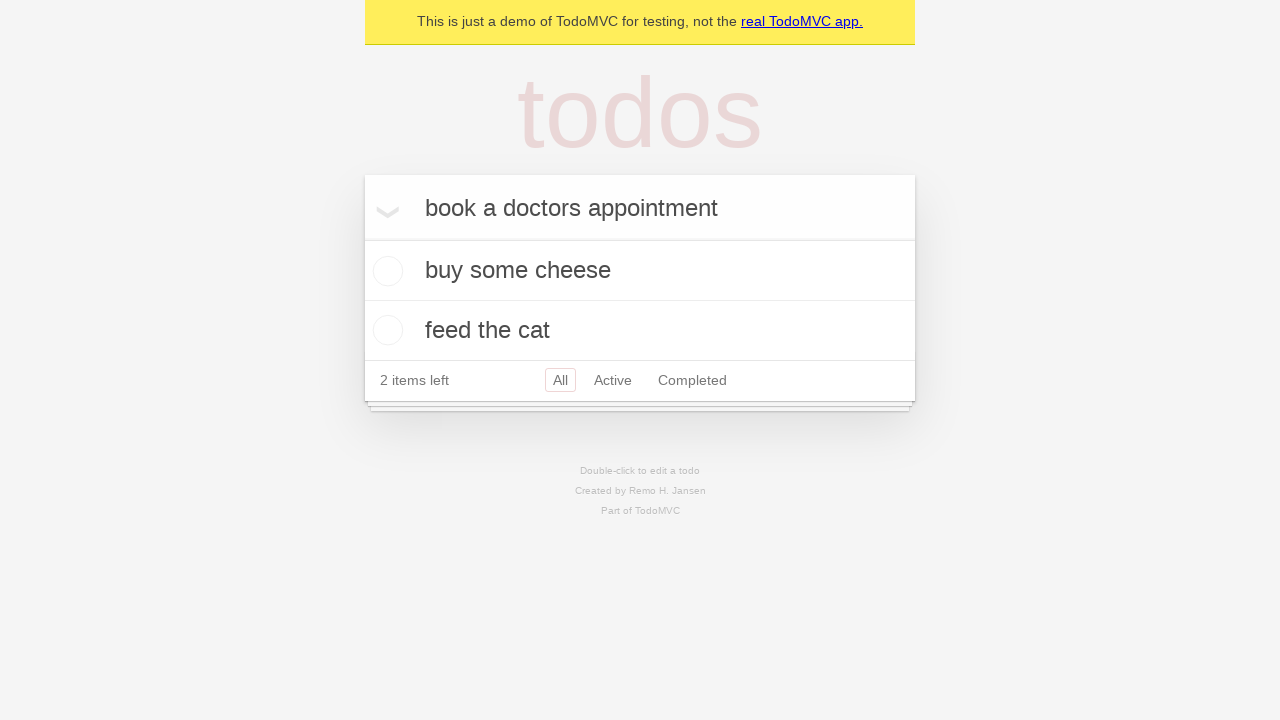

Pressed Enter to create third todo item on internal:attr=[placeholder="What needs to be done?"i]
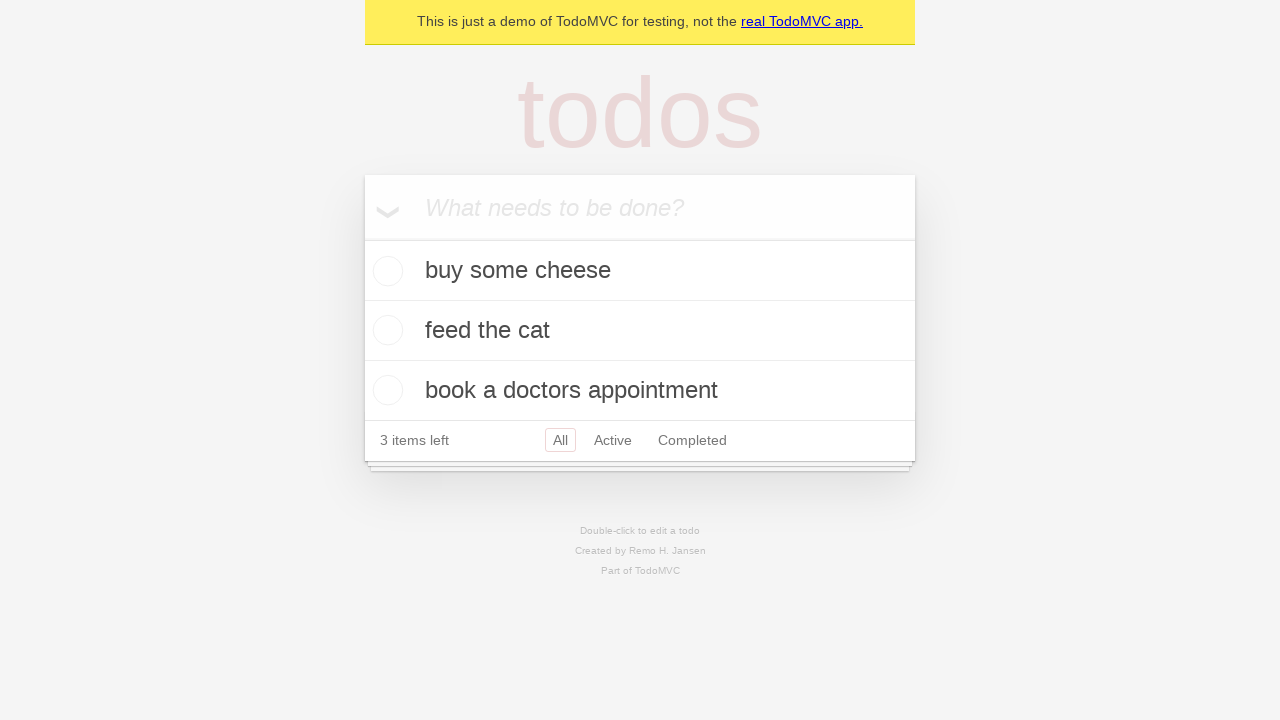

Checked toggle all checkbox to mark all items as complete at (362, 238) on internal:label="Mark all as complete"i
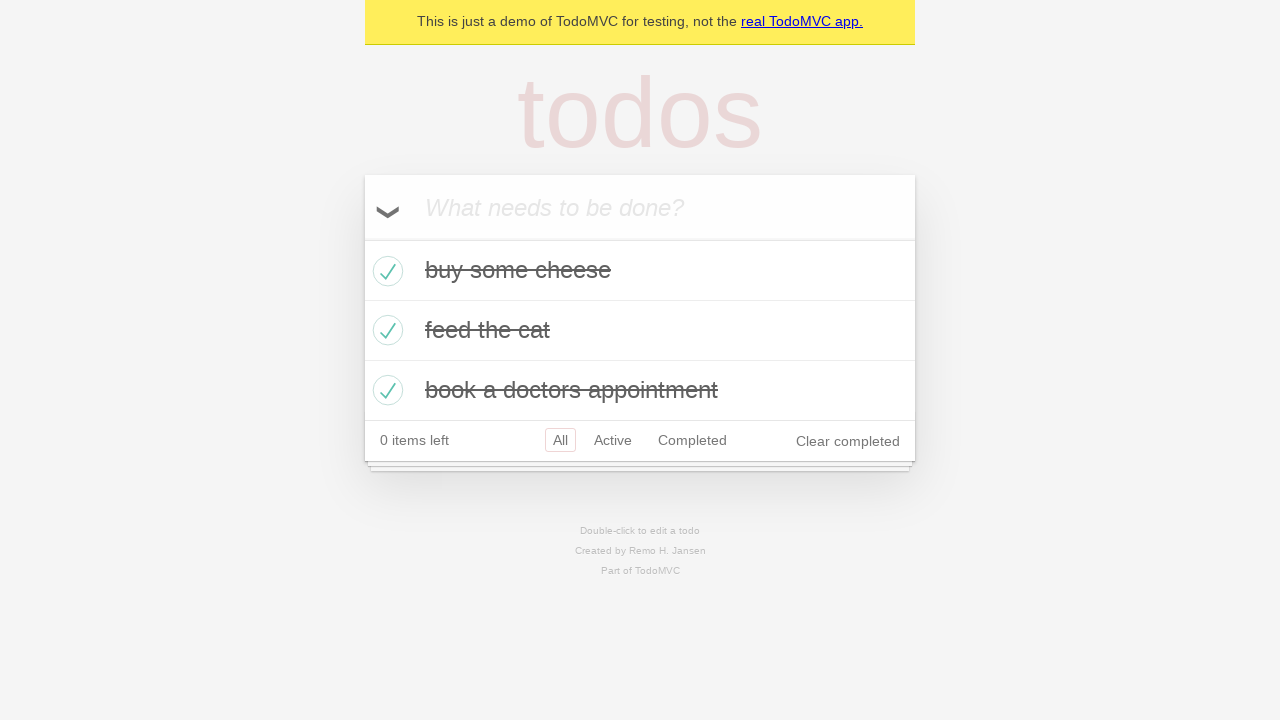

Unchecked toggle all checkbox to clear complete state of all items at (362, 238) on internal:label="Mark all as complete"i
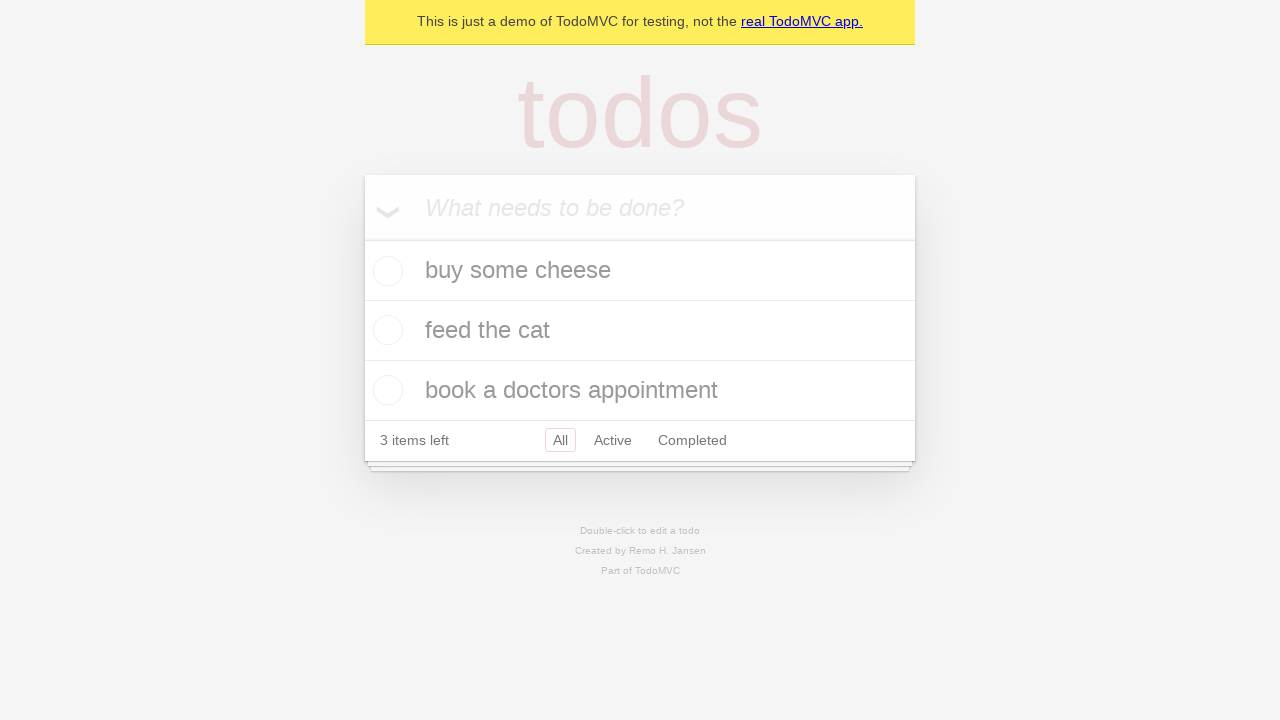

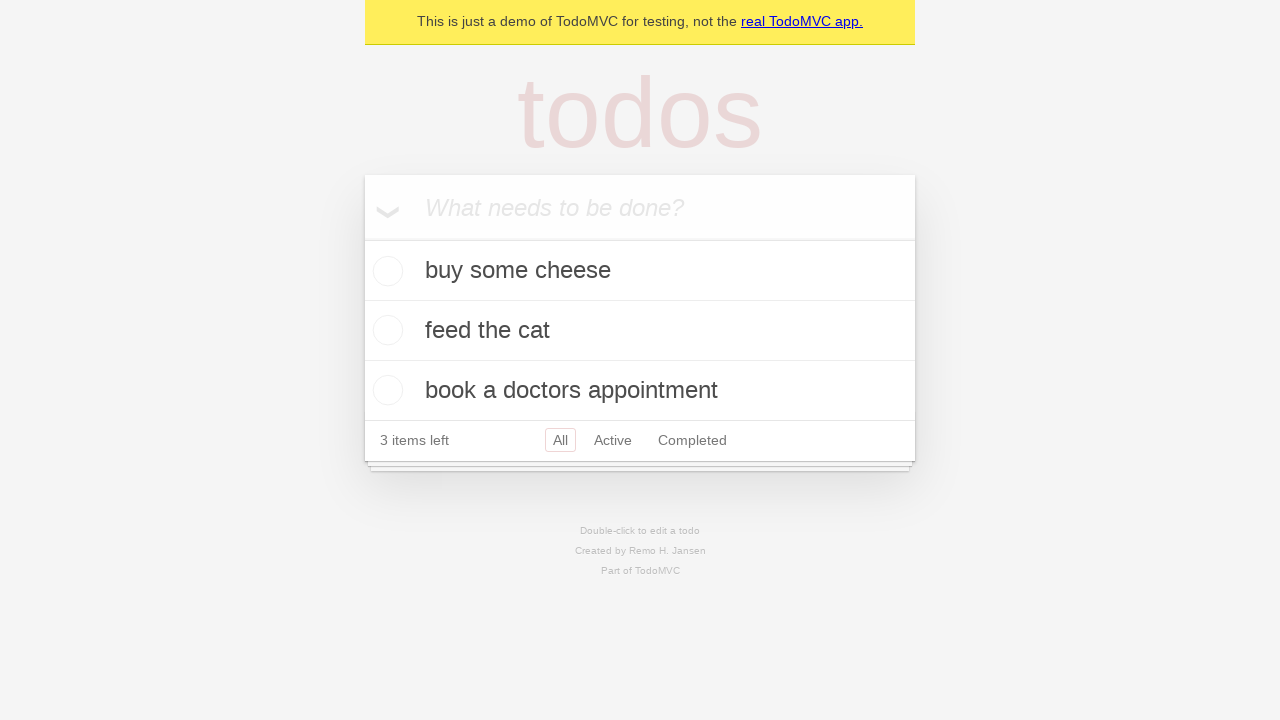